Opens YouTube homepage and performs a Control/Command+Click on the YouTube logo to open it in a new tab

Starting URL: https://www.youtube.com

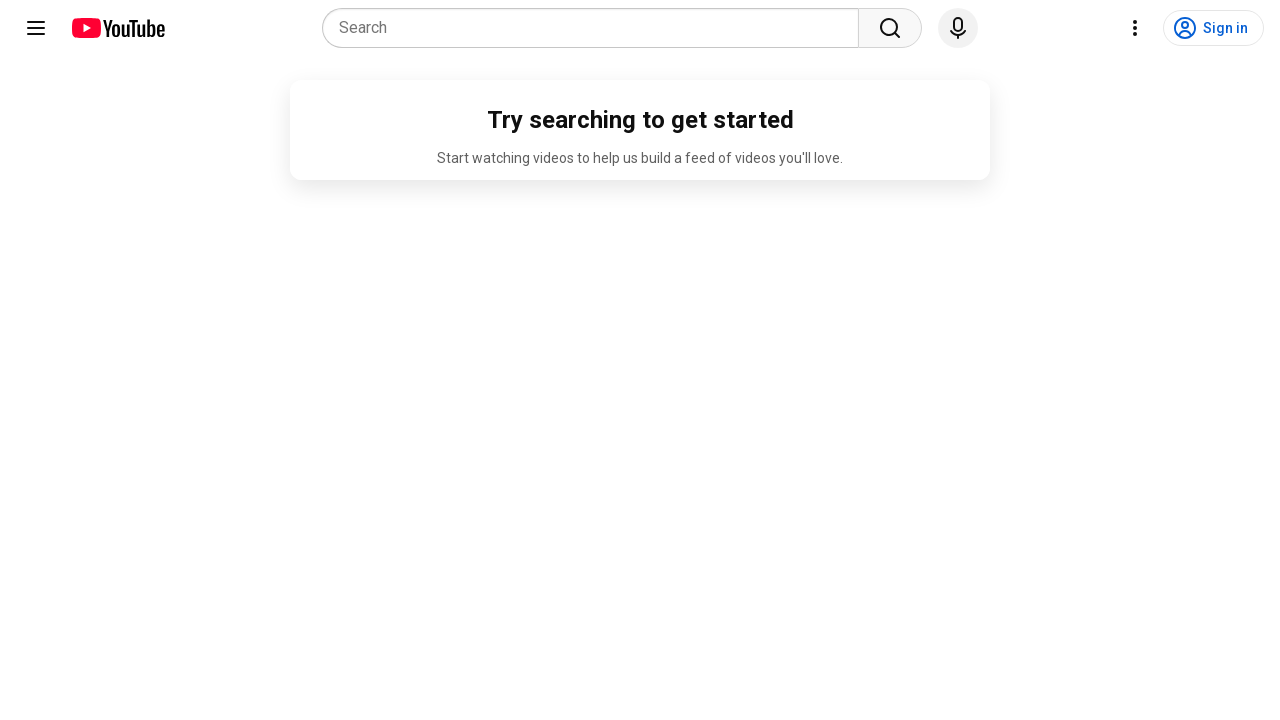

Located YouTube logo element on homepage
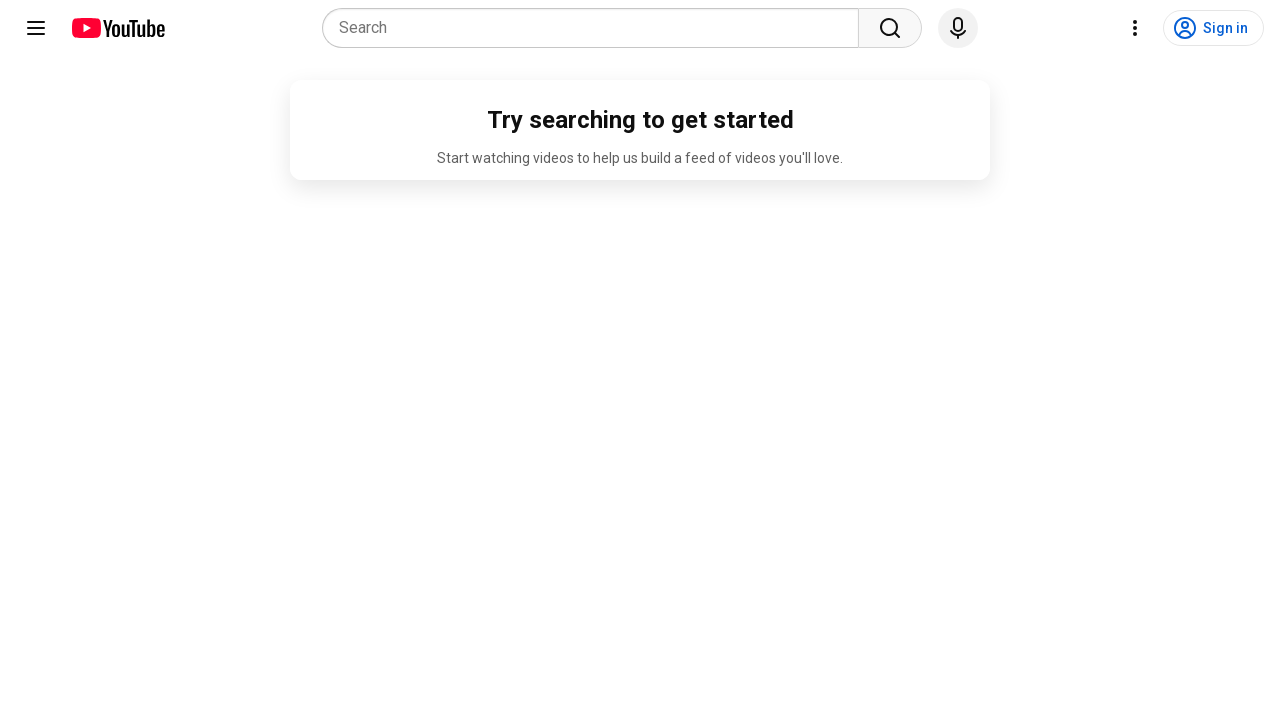

Performed Control+Click on YouTube logo to open in new tab at (118, 28) on xpath=//ytd-topbar-logo-renderer[@id='logo']//div[@class='style-scope ytd-topbar
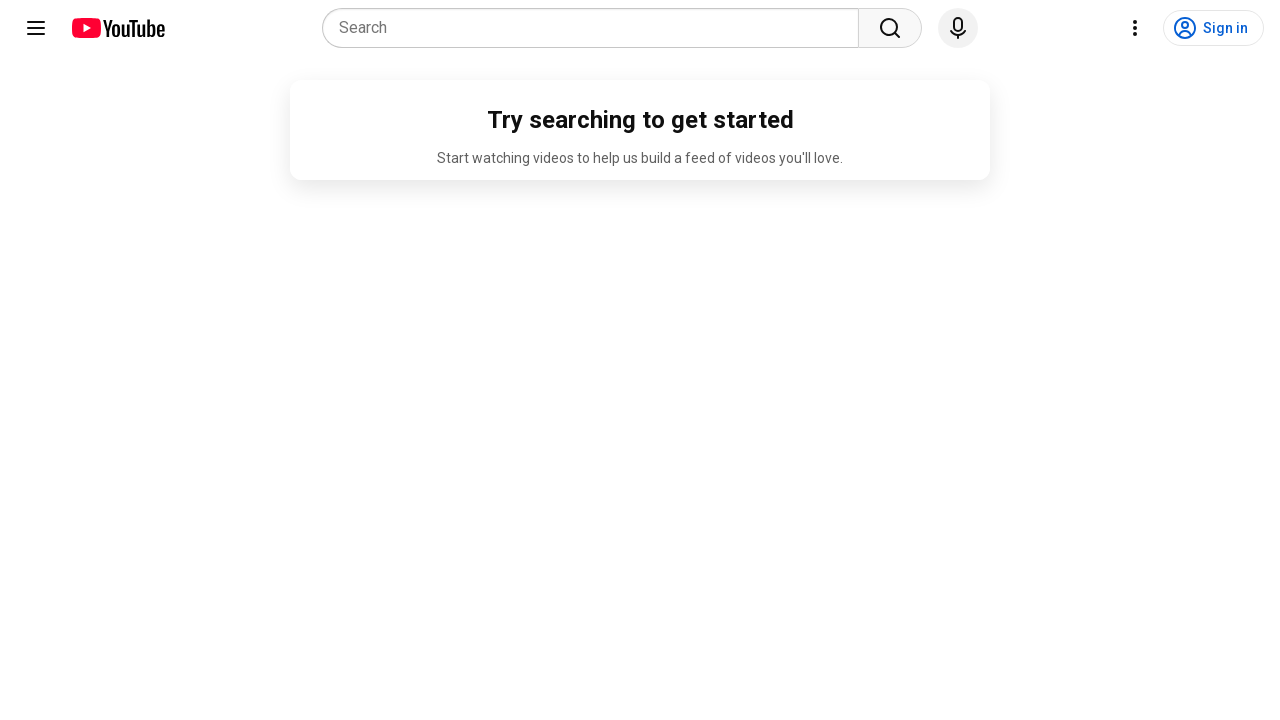

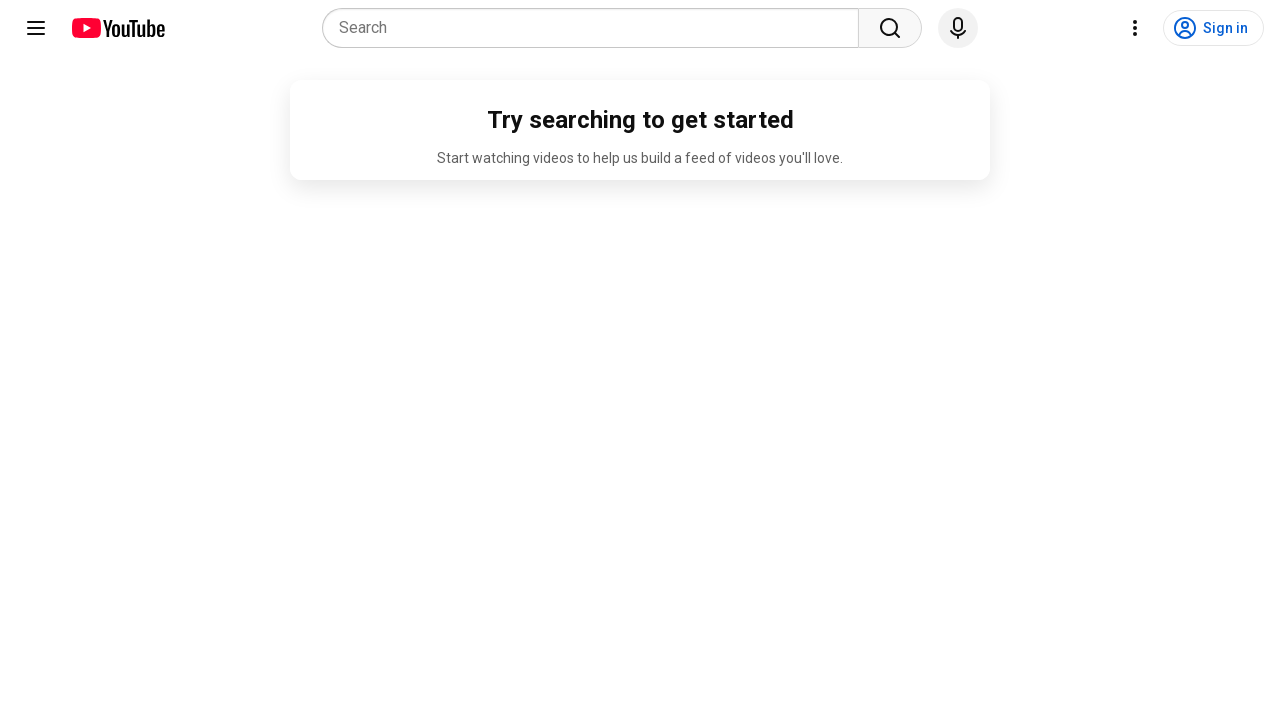